Tests drag and drop functionality using jQuery simulation

Starting URL: https://david-desmaisons.github.io/draggable-example/

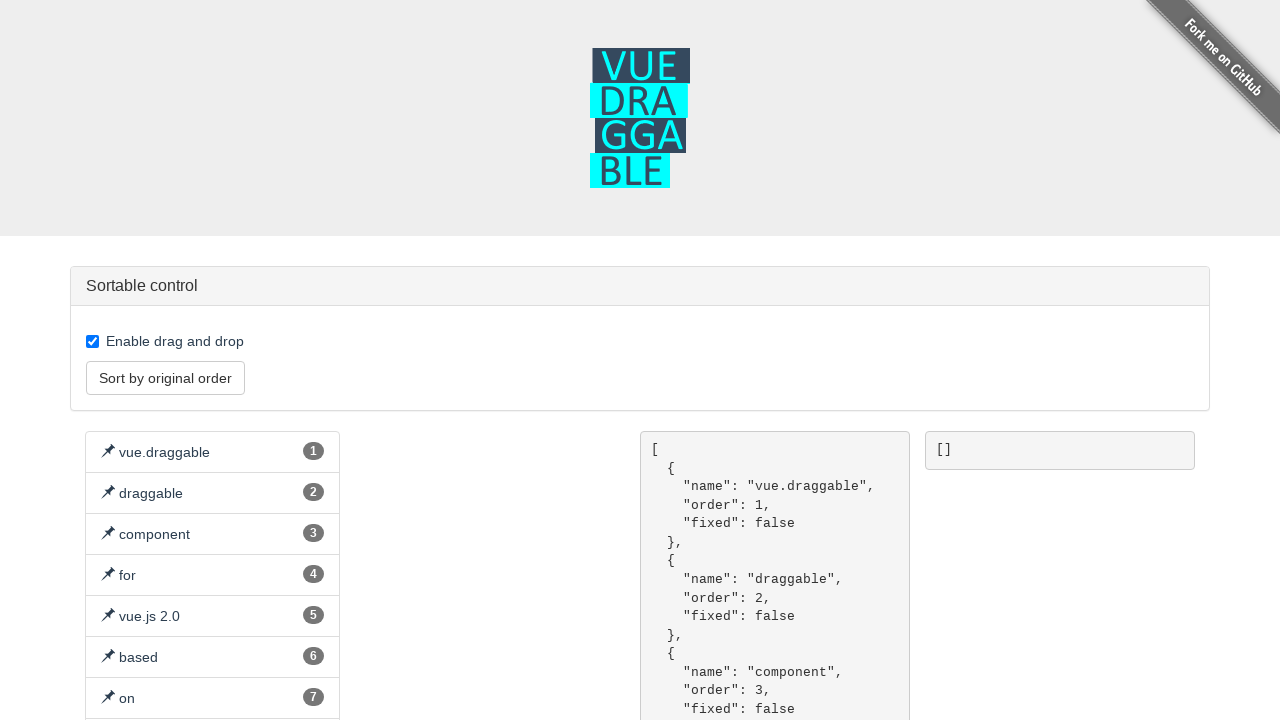

Located first list item as drag source
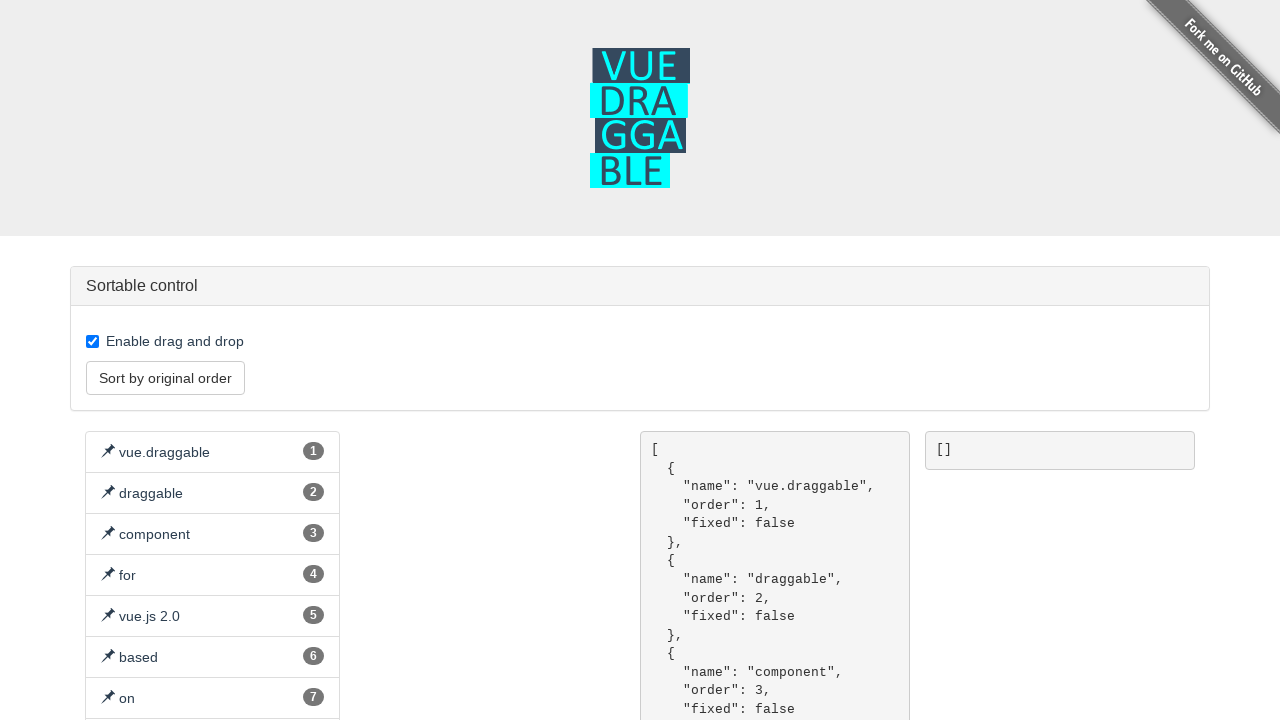

Located second list item as drag target
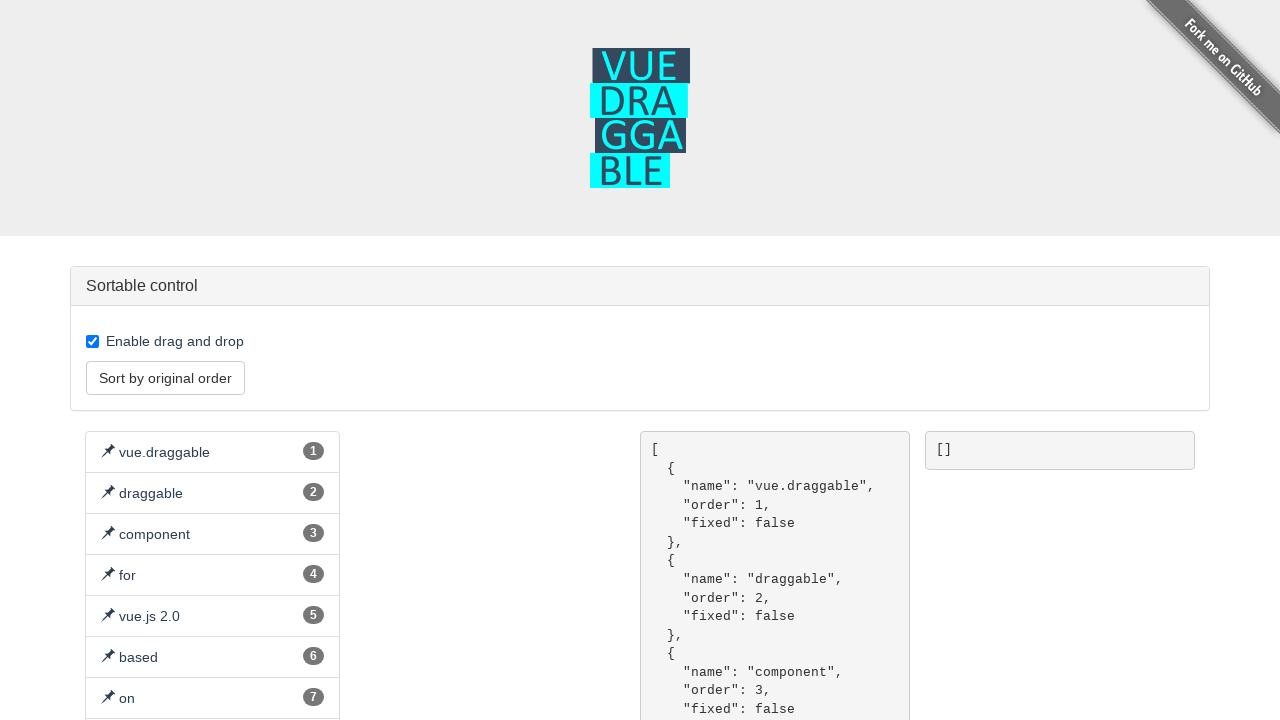

Dragged first list item to second position using jQuery simulation at (212, 493)
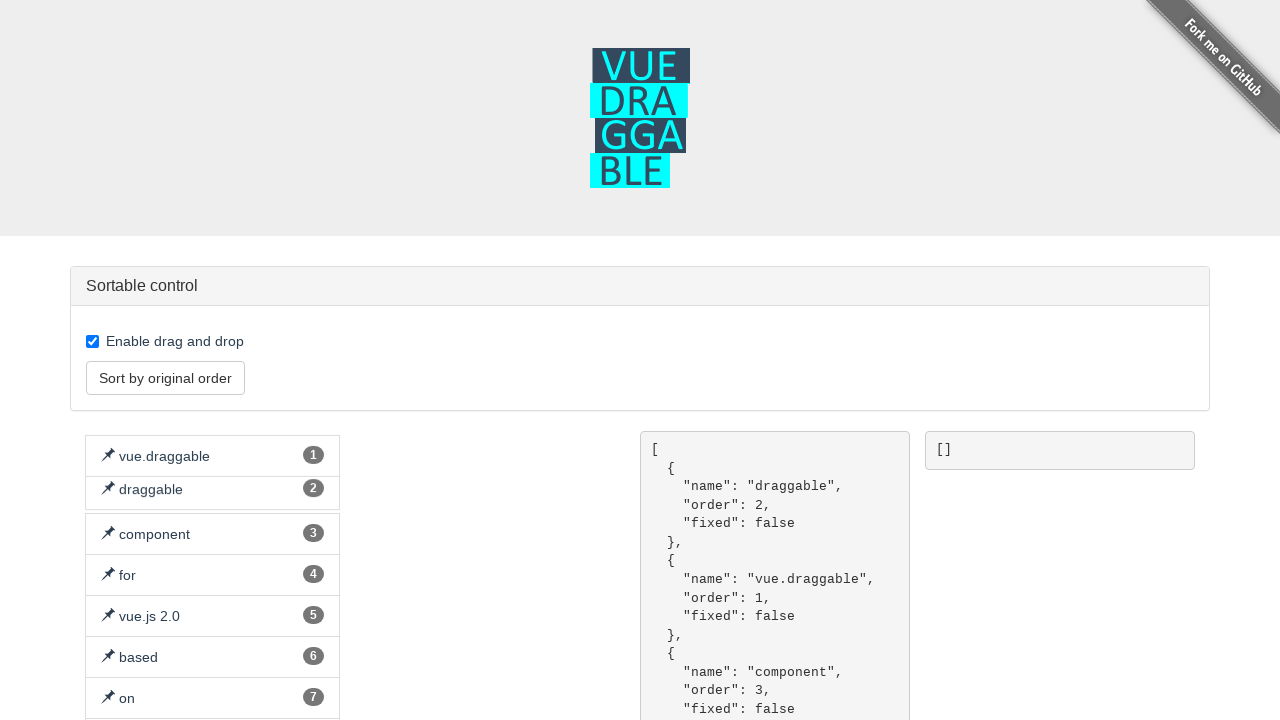

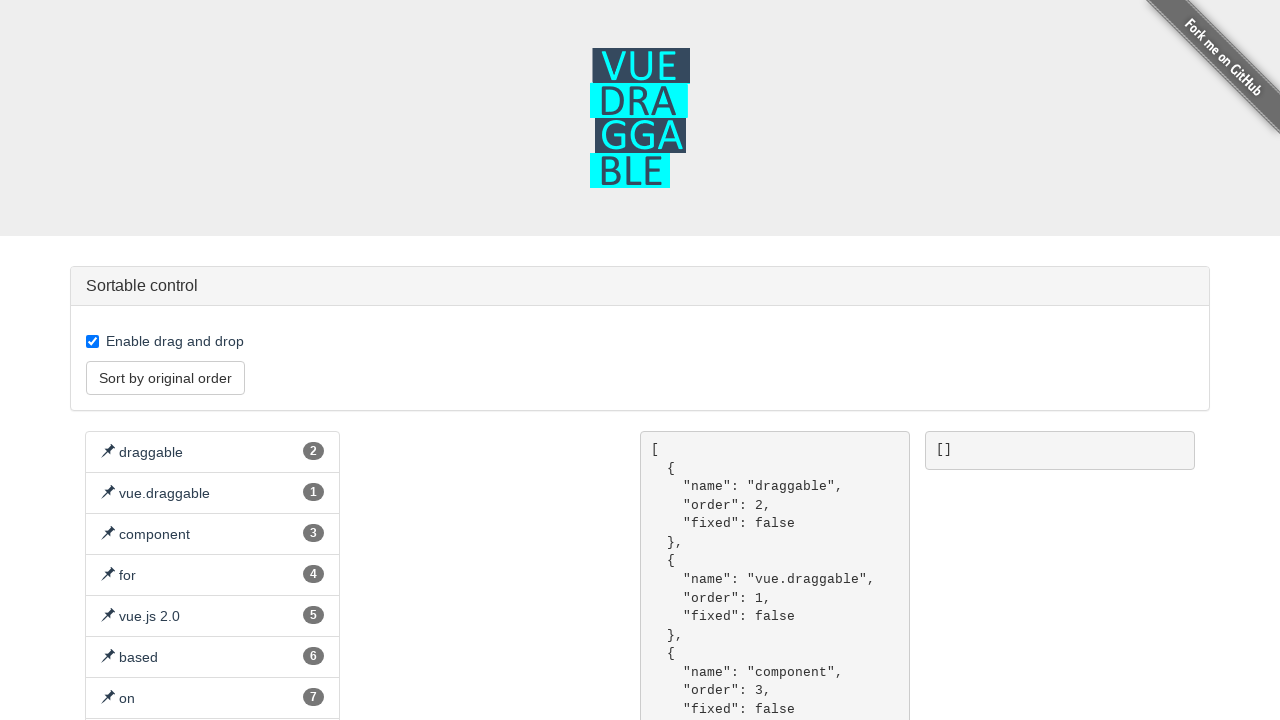